Tests a text box form by filling user name, email, and current address fields, then uses keyboard shortcuts to copy the current address and paste it into the permanent address field, validating that both addresses match.

Starting URL: https://demoqa.com/text-box

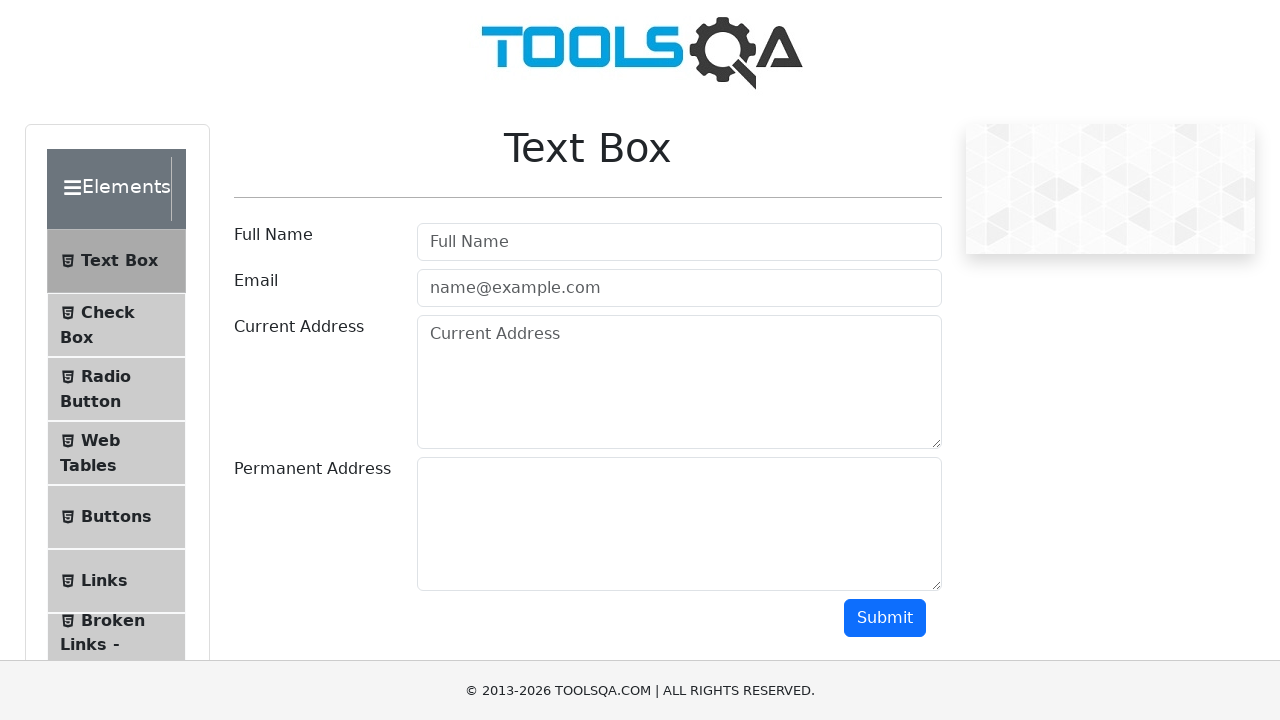

Filled user name field with 'Aparna Venugopal' on #userName
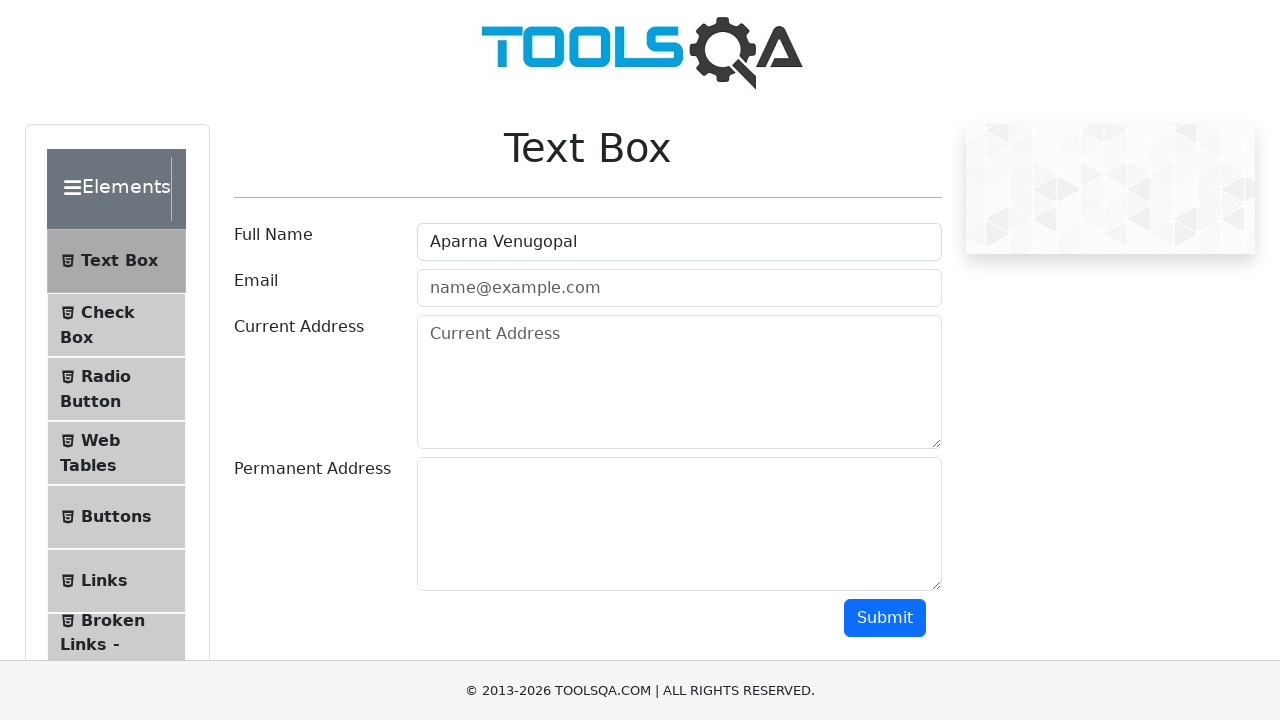

Filled email field with 'AVenu@abc.com' on #userEmail
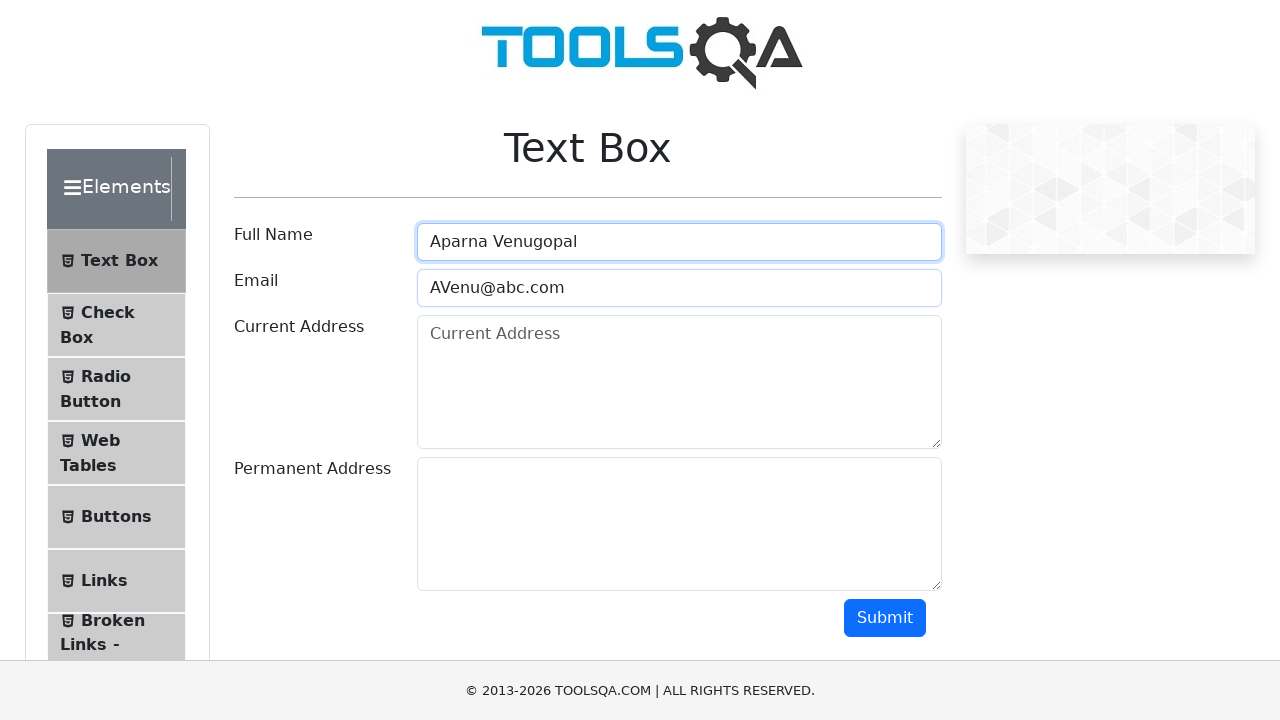

Filled current address field with '123, Road 1, Street 2' on #currentAddress
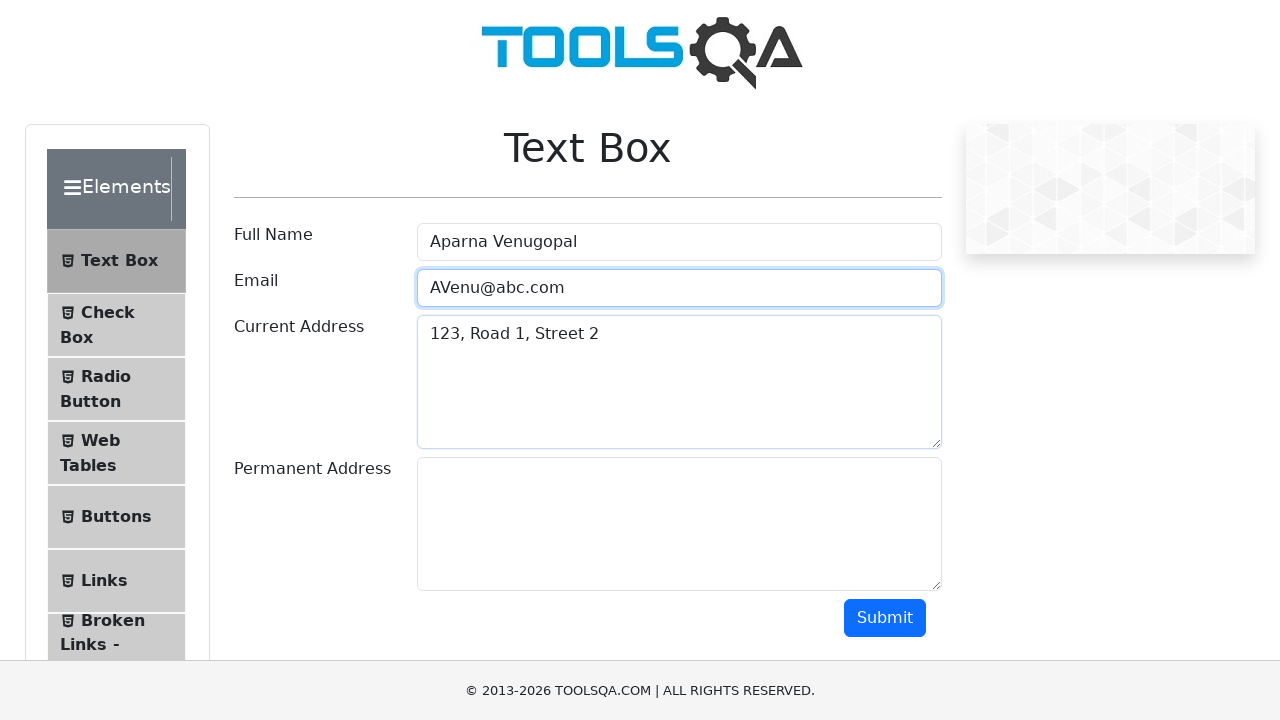

Clicked on current address field at (679, 382) on #currentAddress
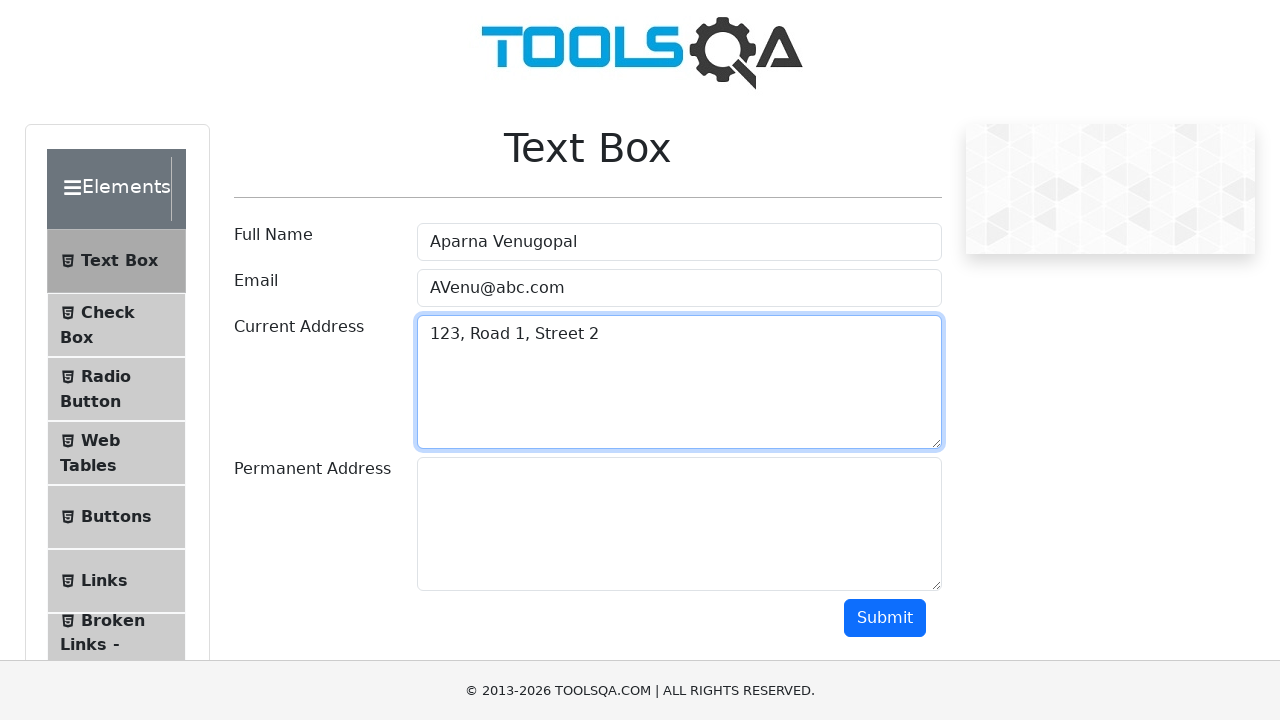

Selected all text in current address field using Ctrl+A
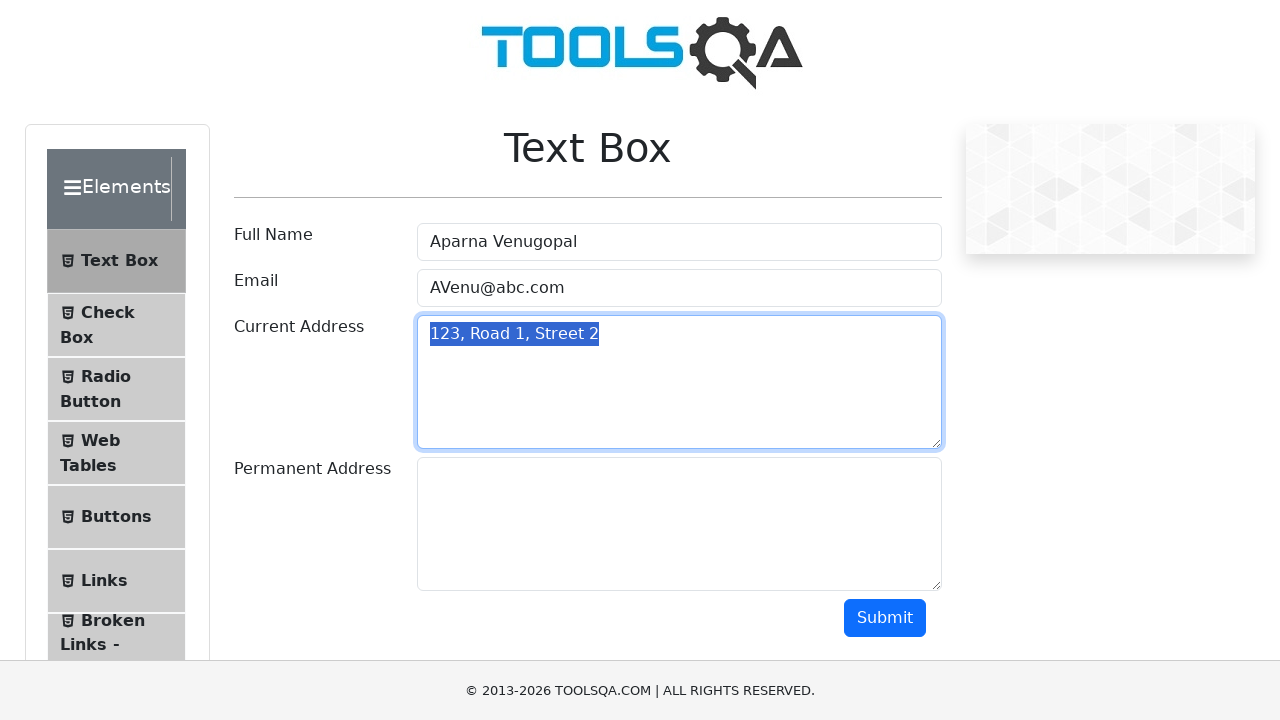

Copied current address text using Ctrl+C
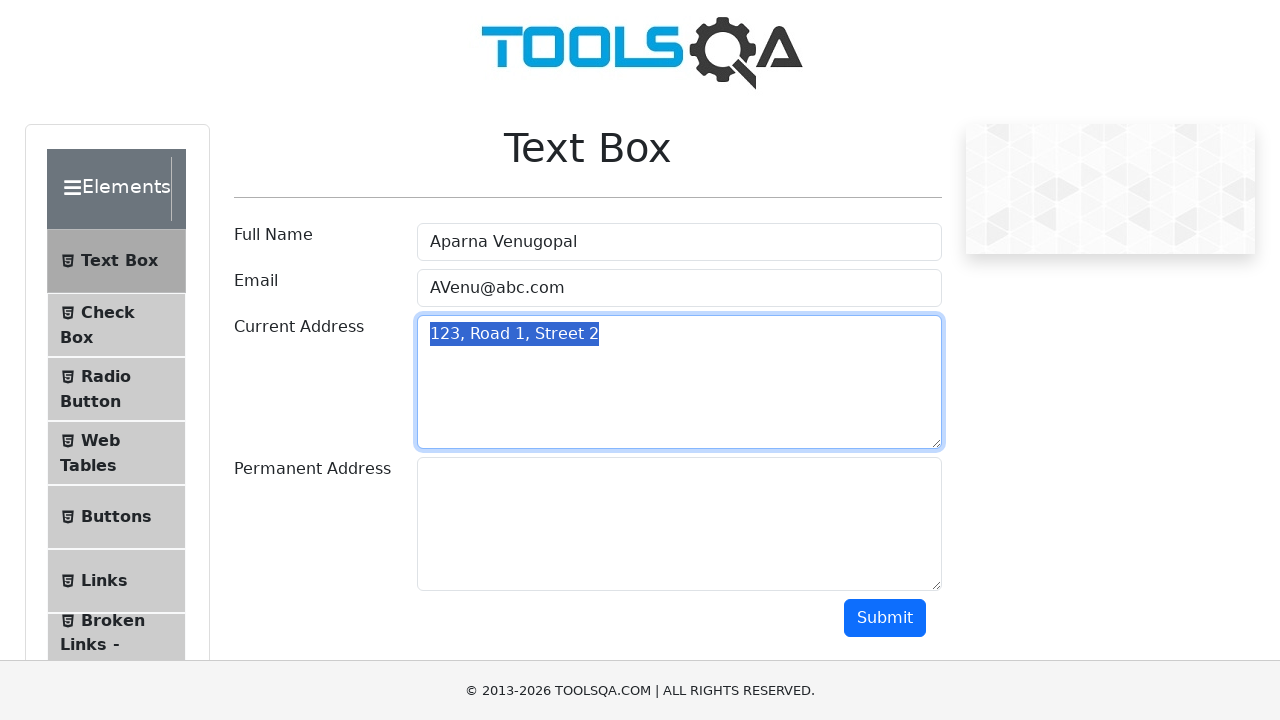

Tabbed to permanent address field
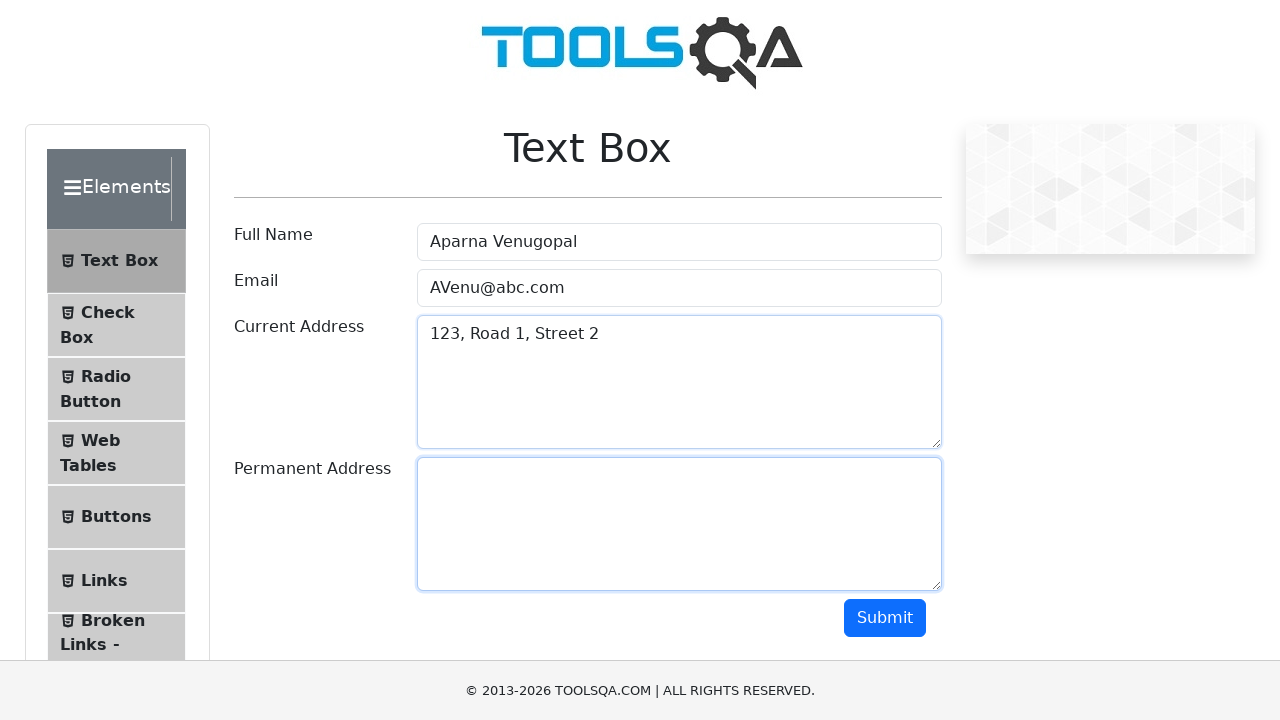

Pasted address text into permanent address field using Ctrl+V
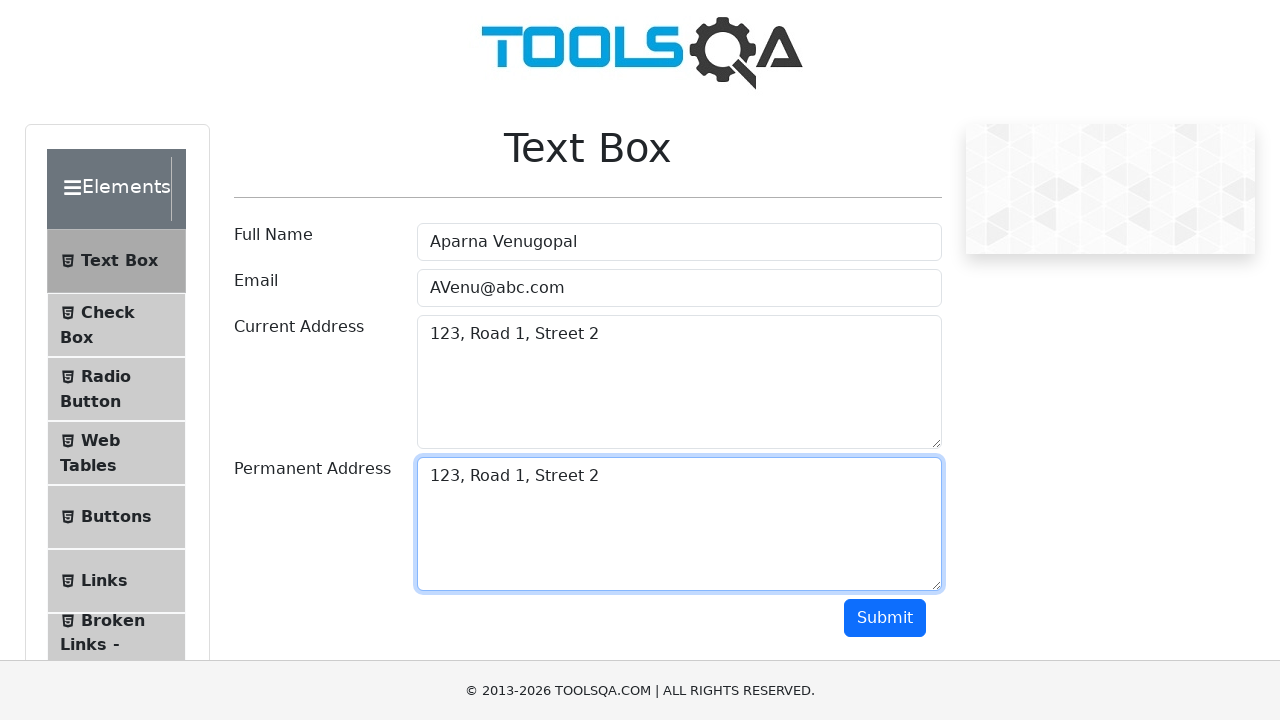

Verified permanent address field is present and populated
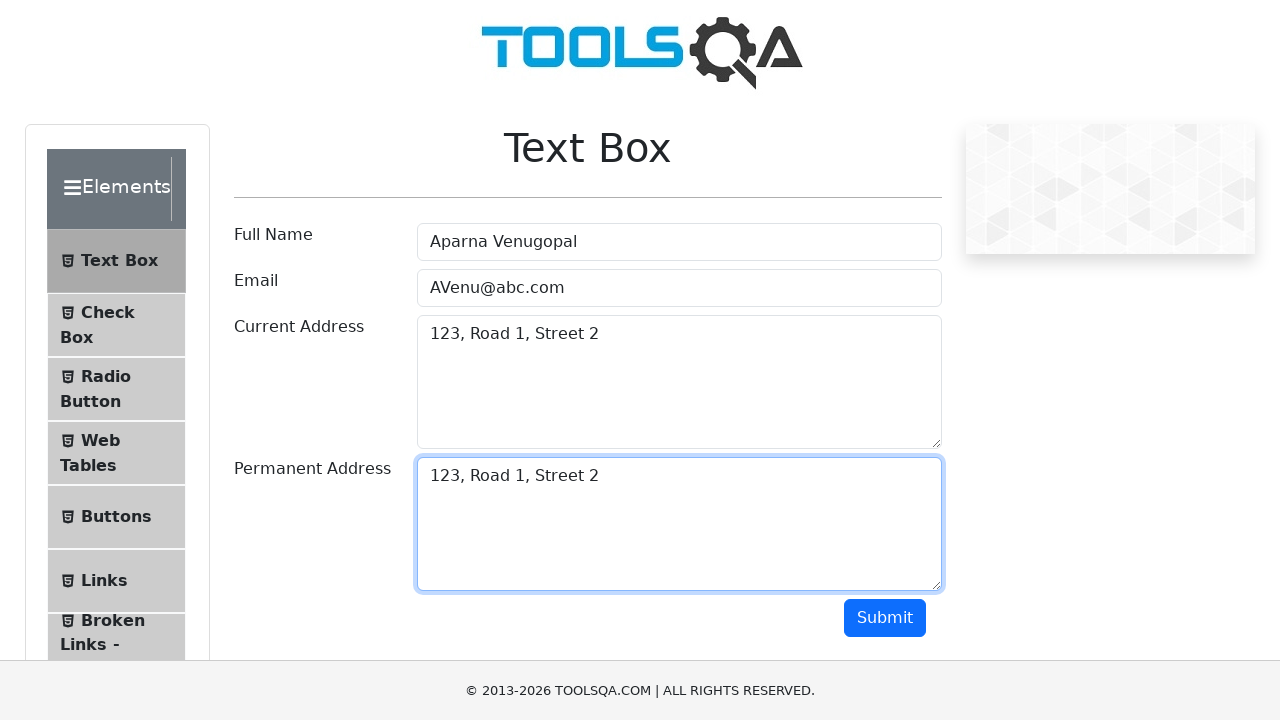

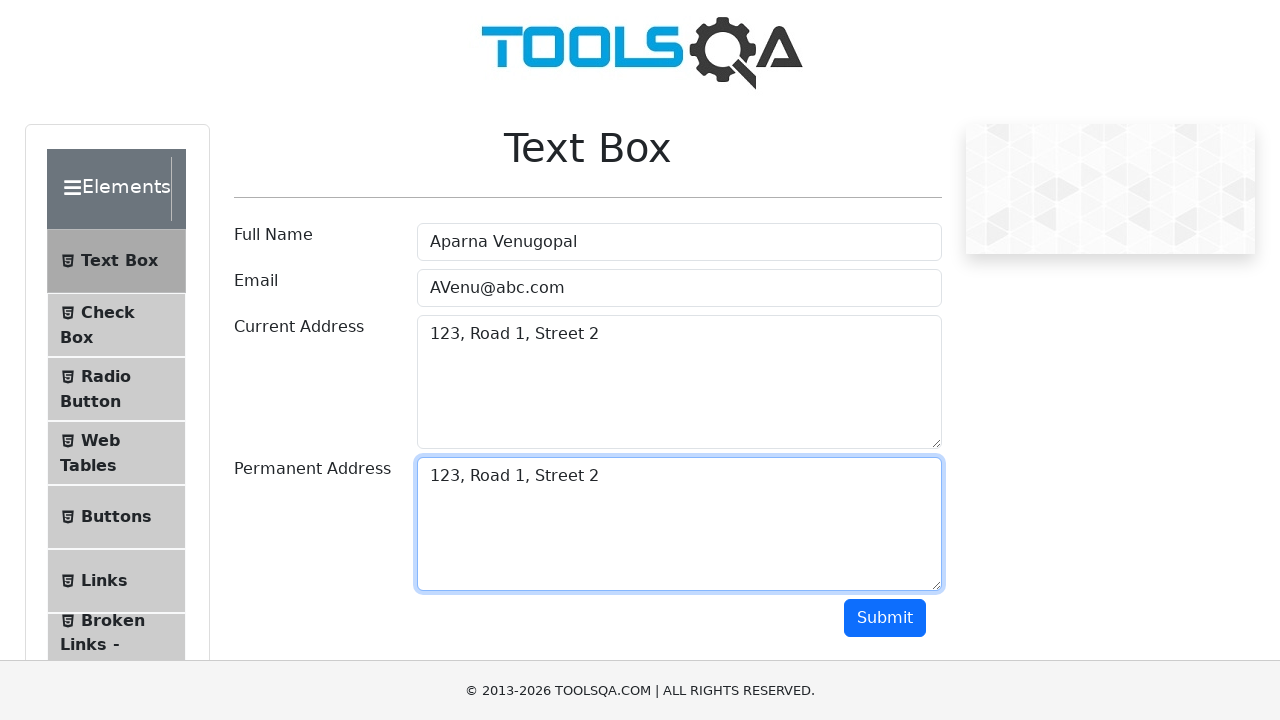